Tests that clicking the "Contact Us" link on the disappearing elements page redirects the user to a "Not Found" page.

Starting URL: https://the-internet.herokuapp.com/disappearing_elements

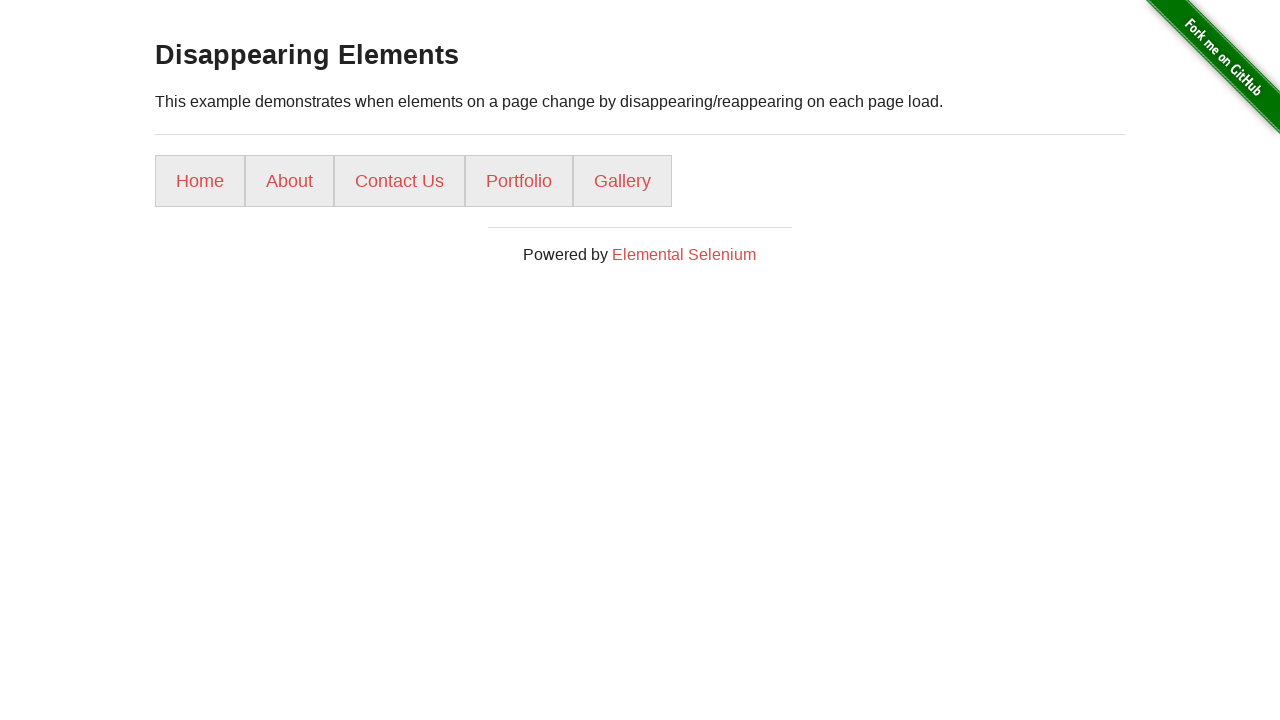

Clicked 'Contact Us' link on disappearing elements page at (400, 181) on a:has-text('Contact Us')
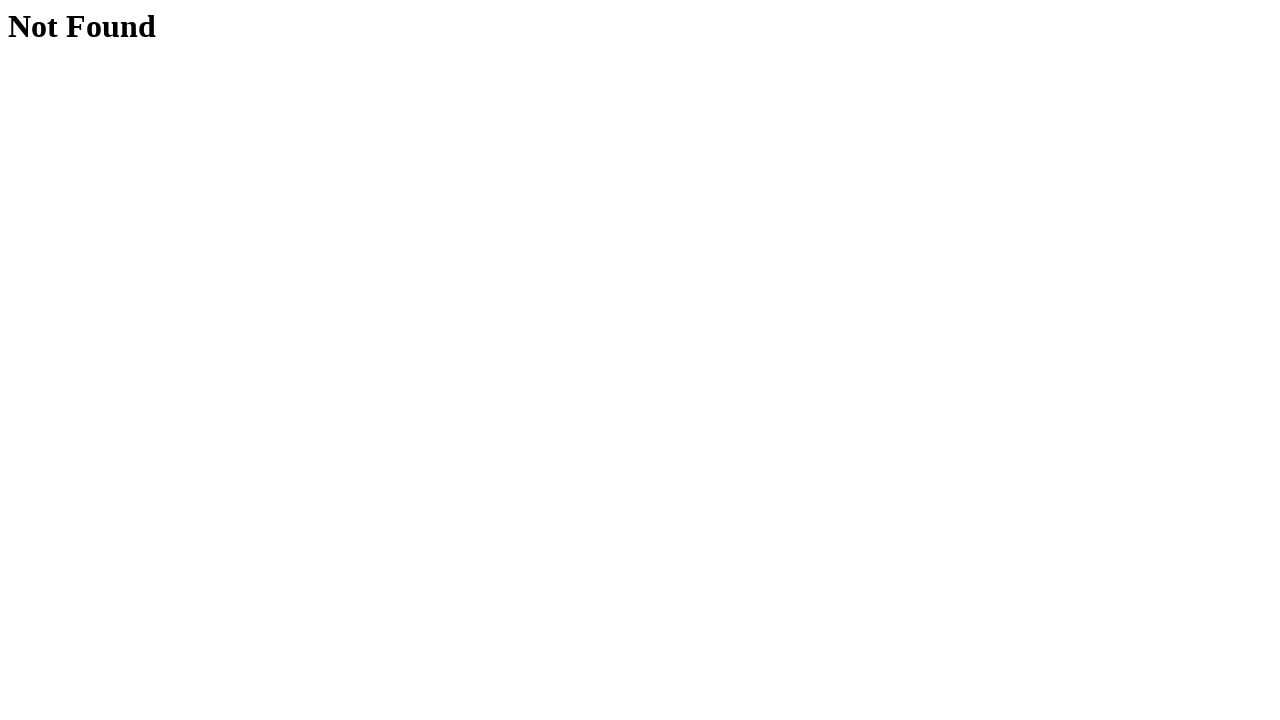

Verified redirection to 'Not Found' page - heading is visible
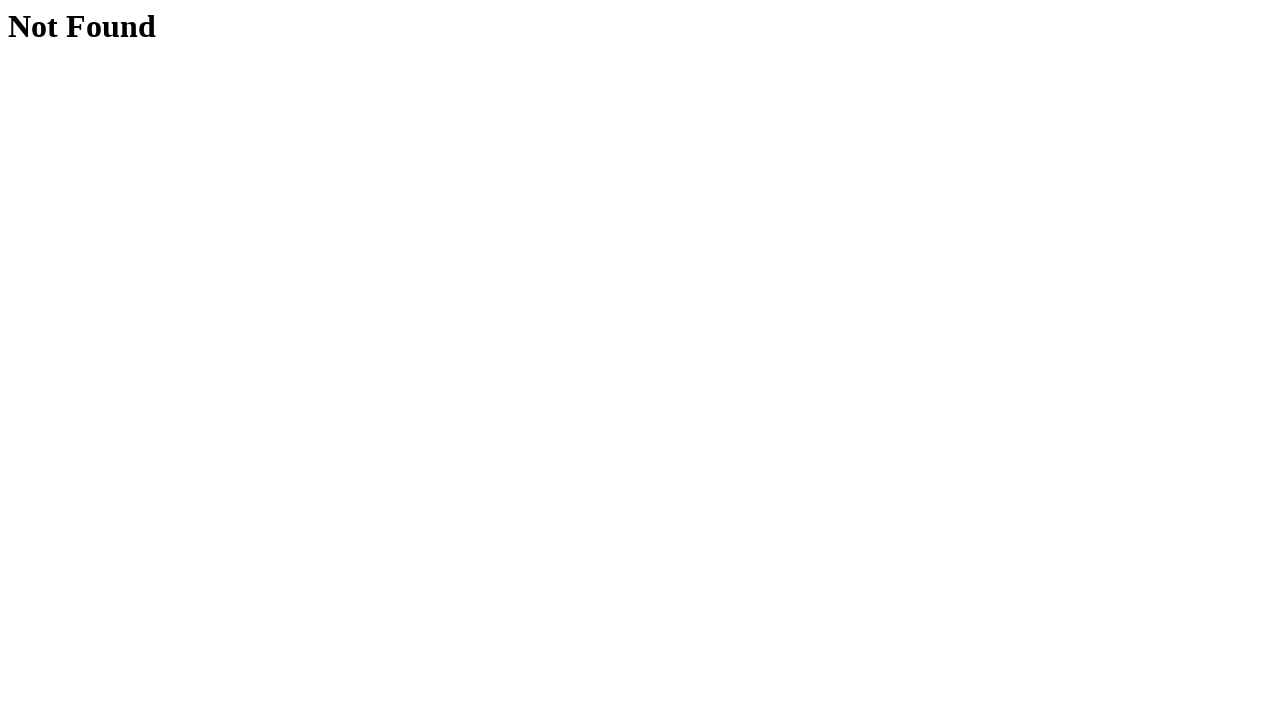

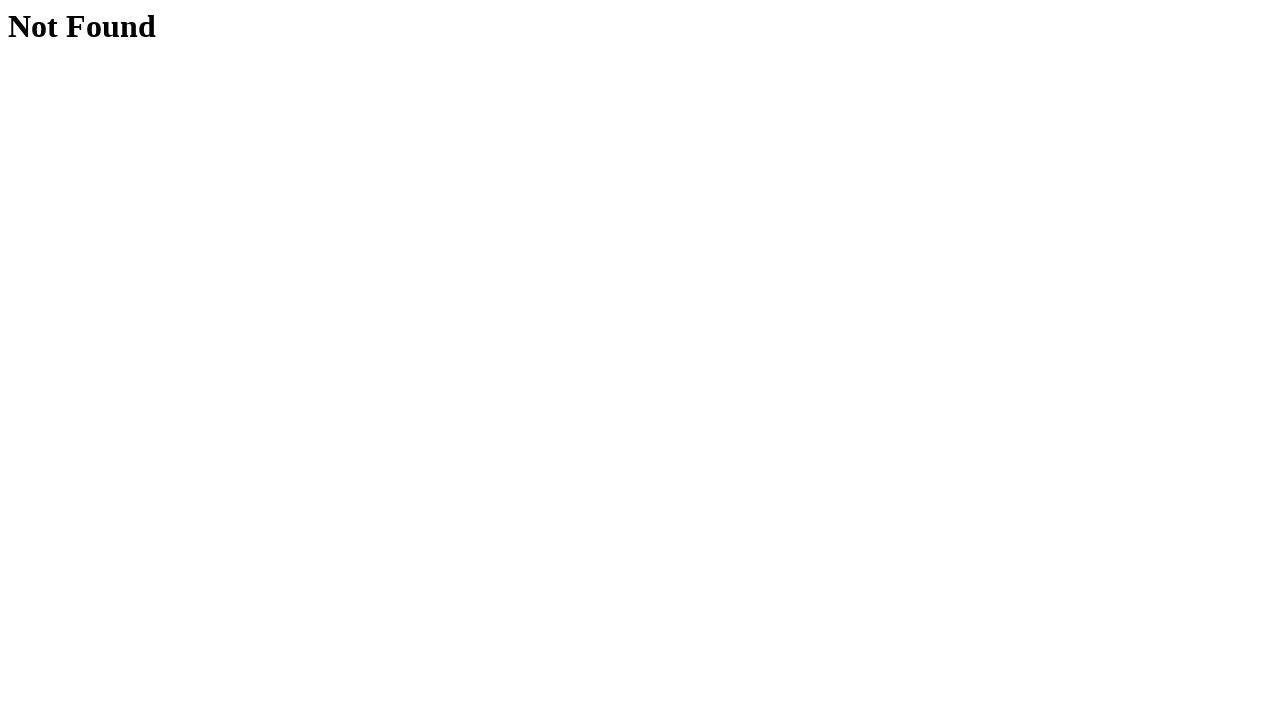